Tests window switching functionality by opening a new tab, switching to it, and then switching back to the original window

Starting URL: https://formy-project.herokuapp.com/switch-window

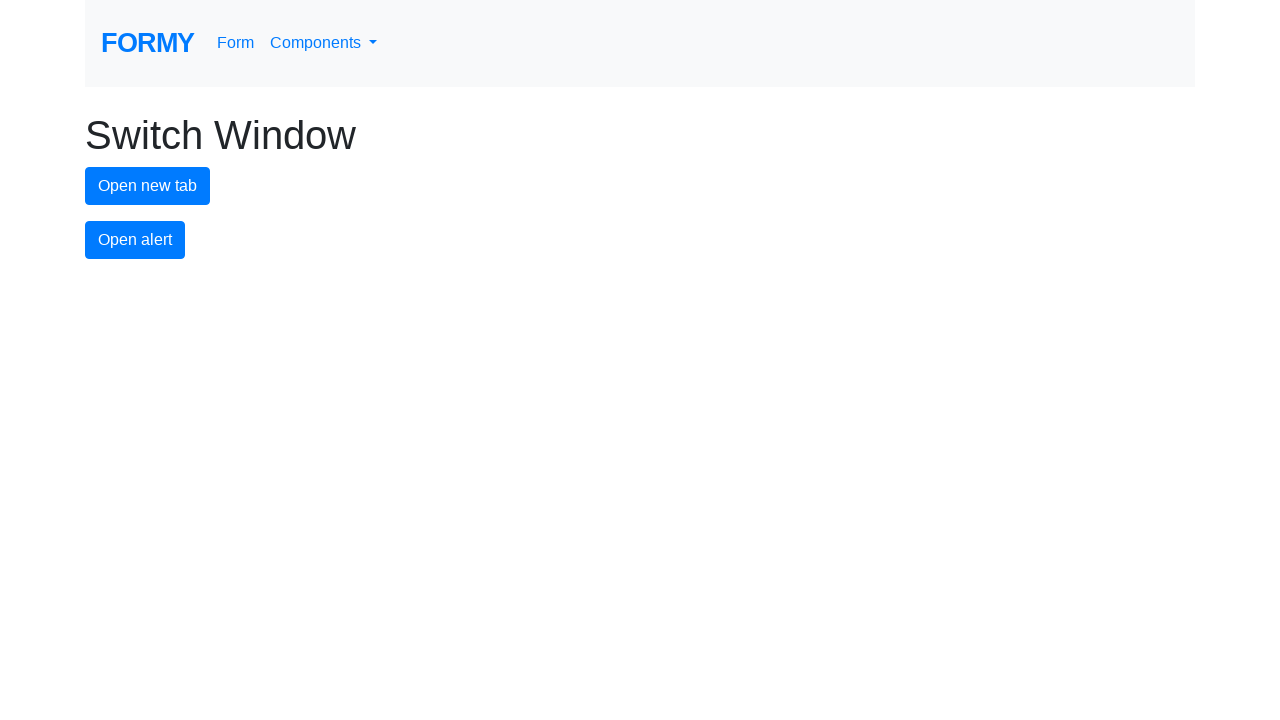

Clicked button to open new tab at (148, 186) on #new-tab-button
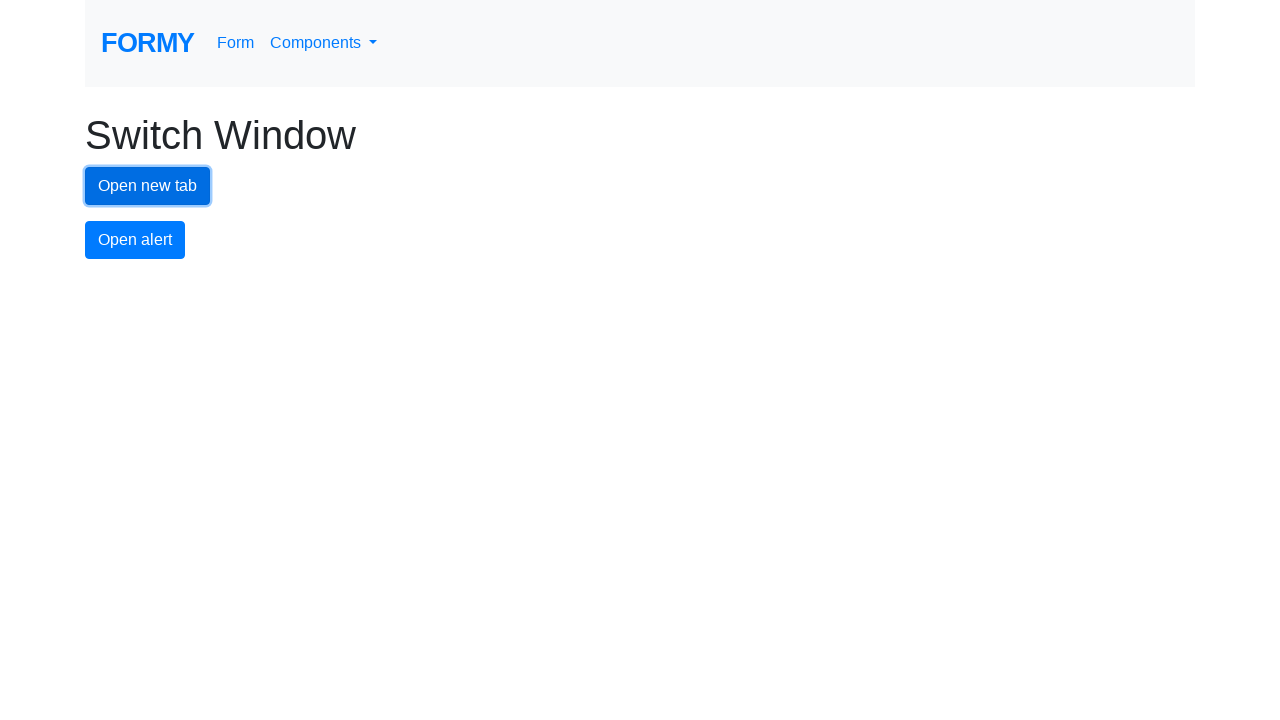

Stored reference to original page
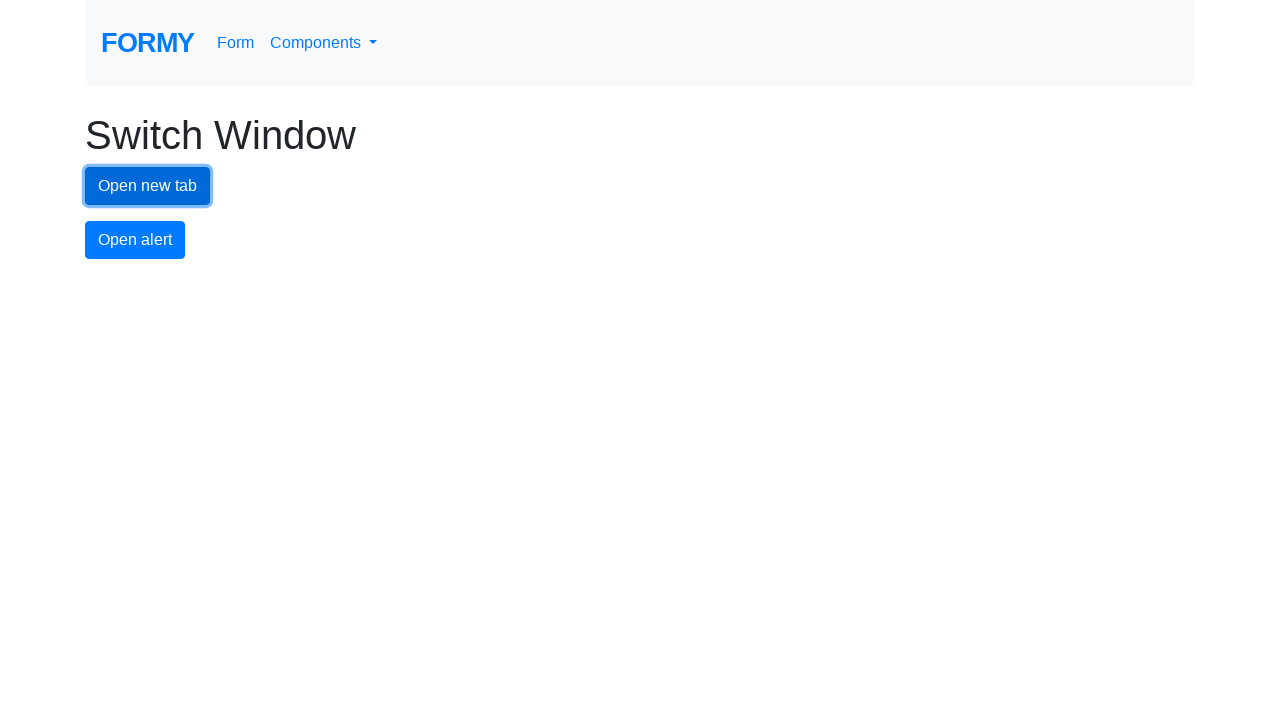

Retrieved page context
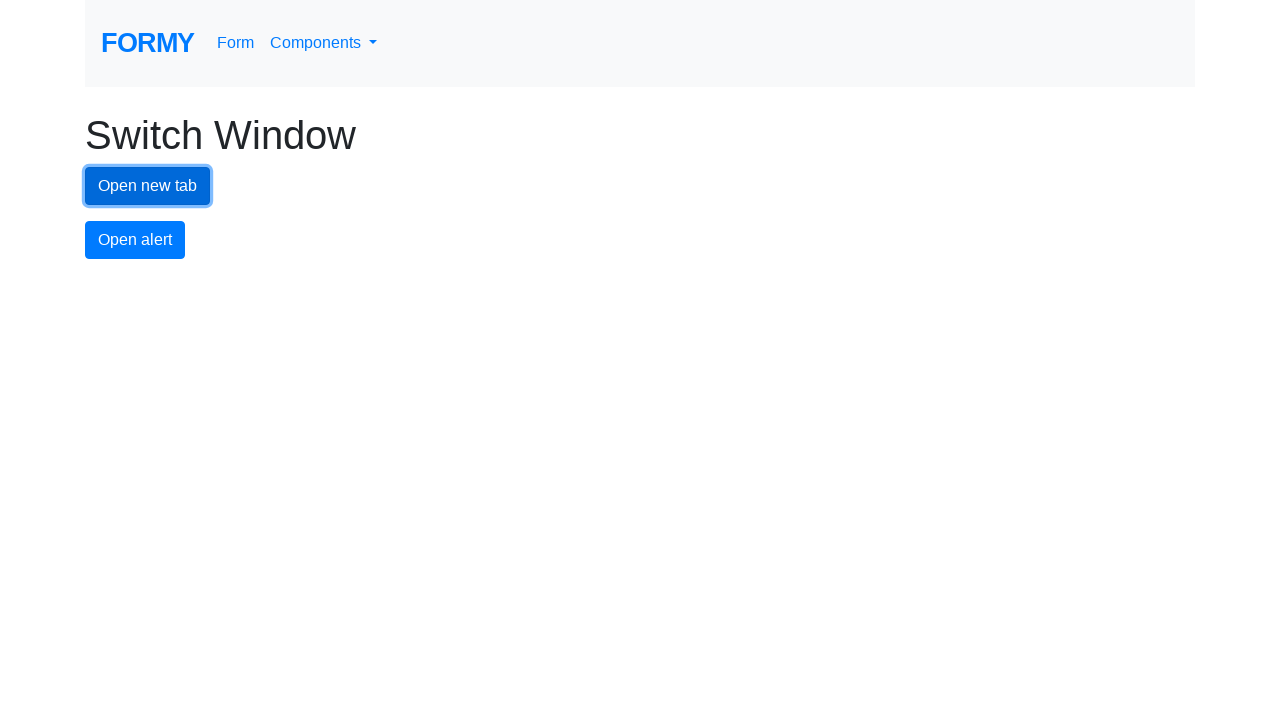

Waited 500ms for new tab to open
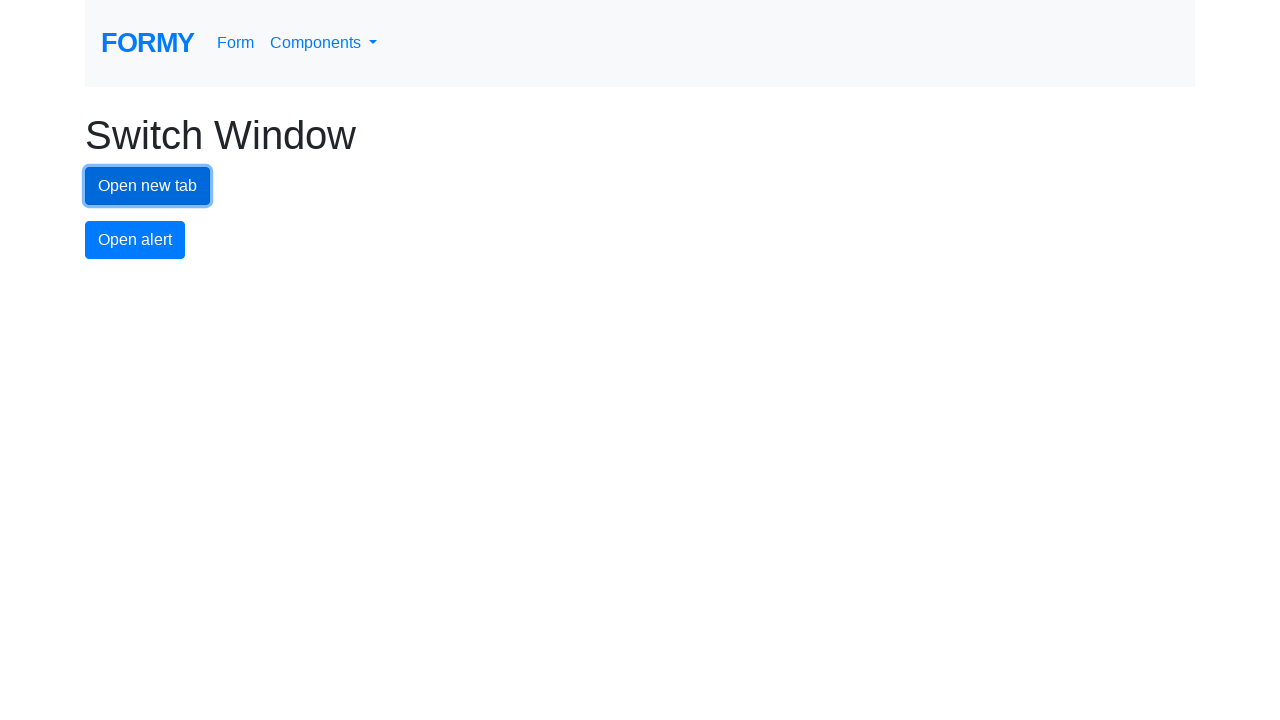

Retrieved list of all open pages
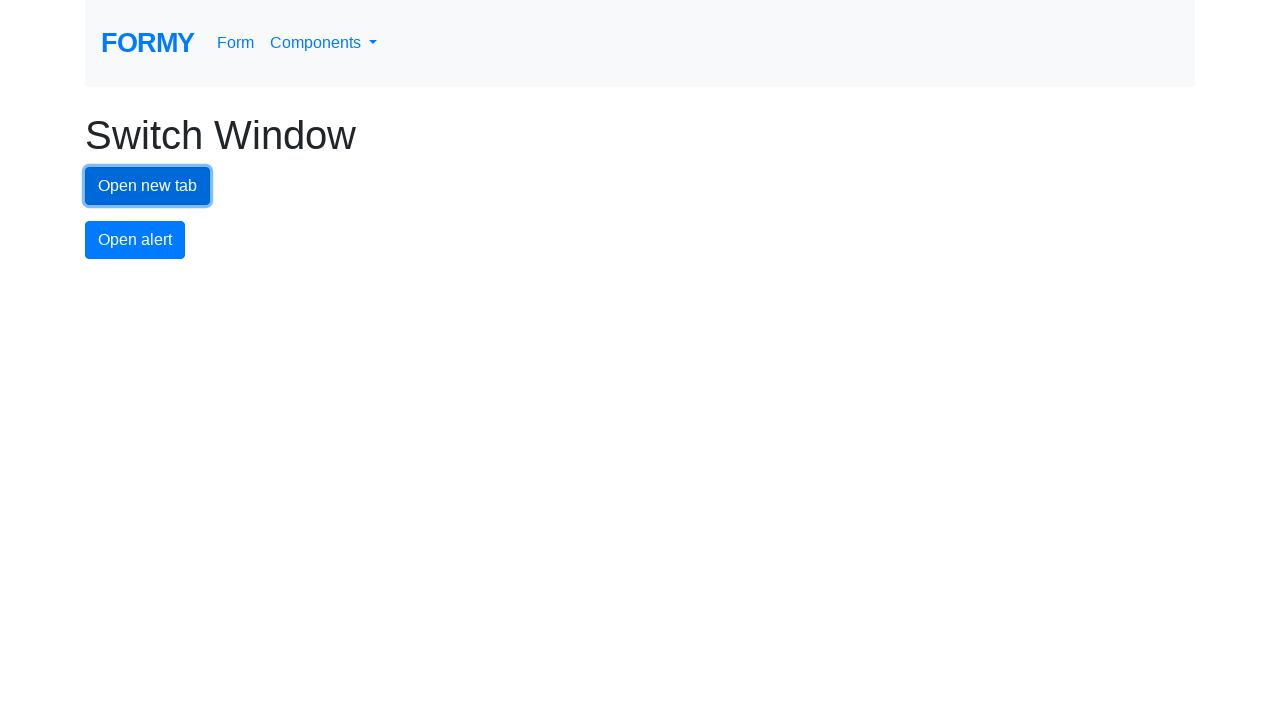

Obtained reference to newly opened page/tab
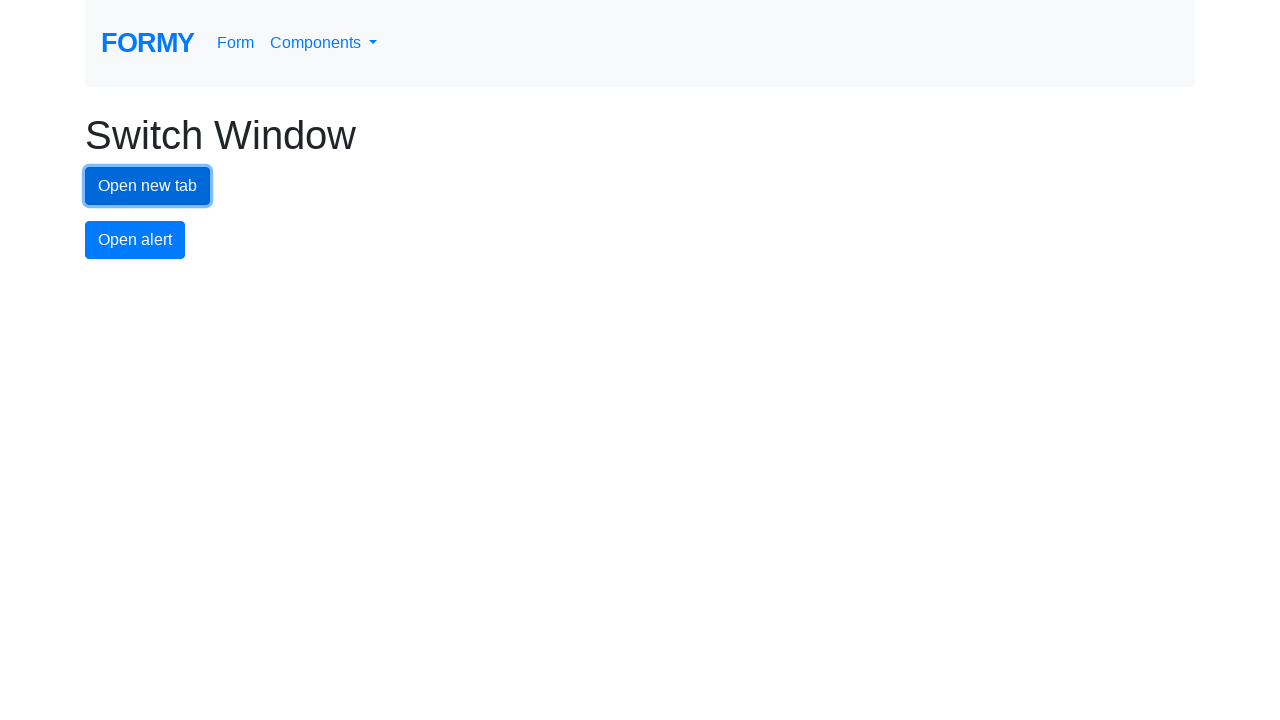

Switched focus to new tab
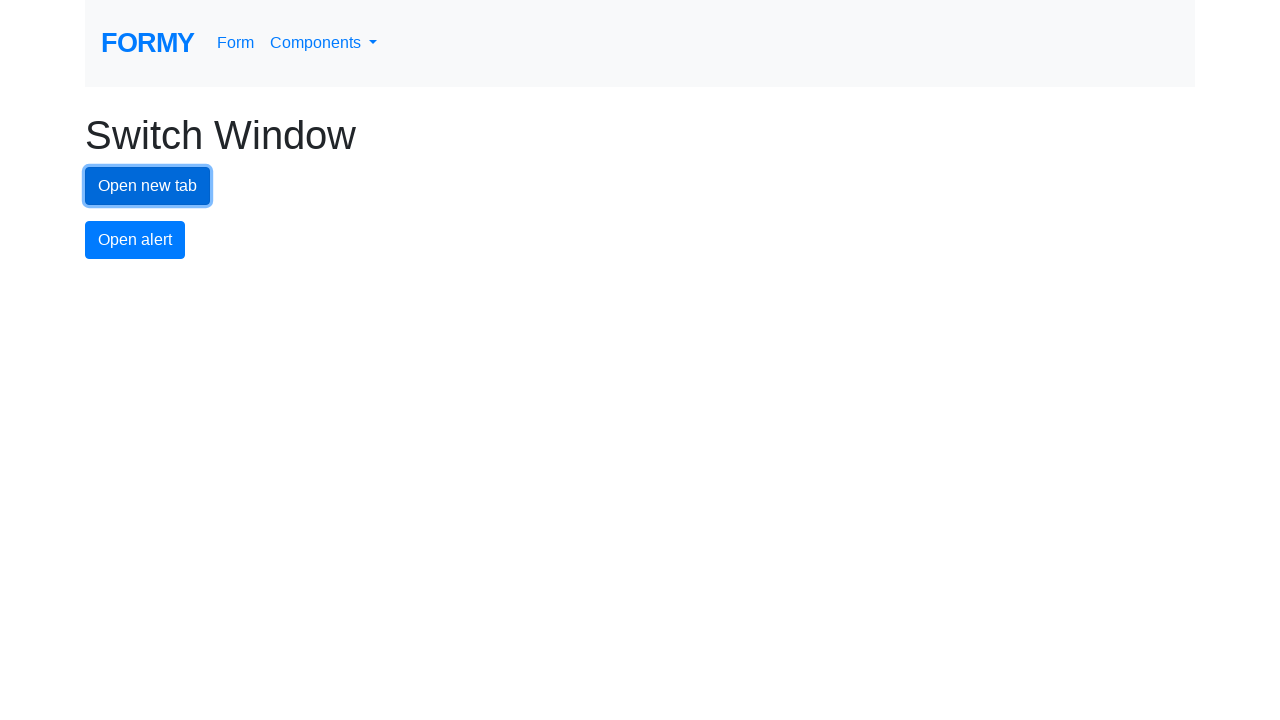

Waited 2 seconds on new tab
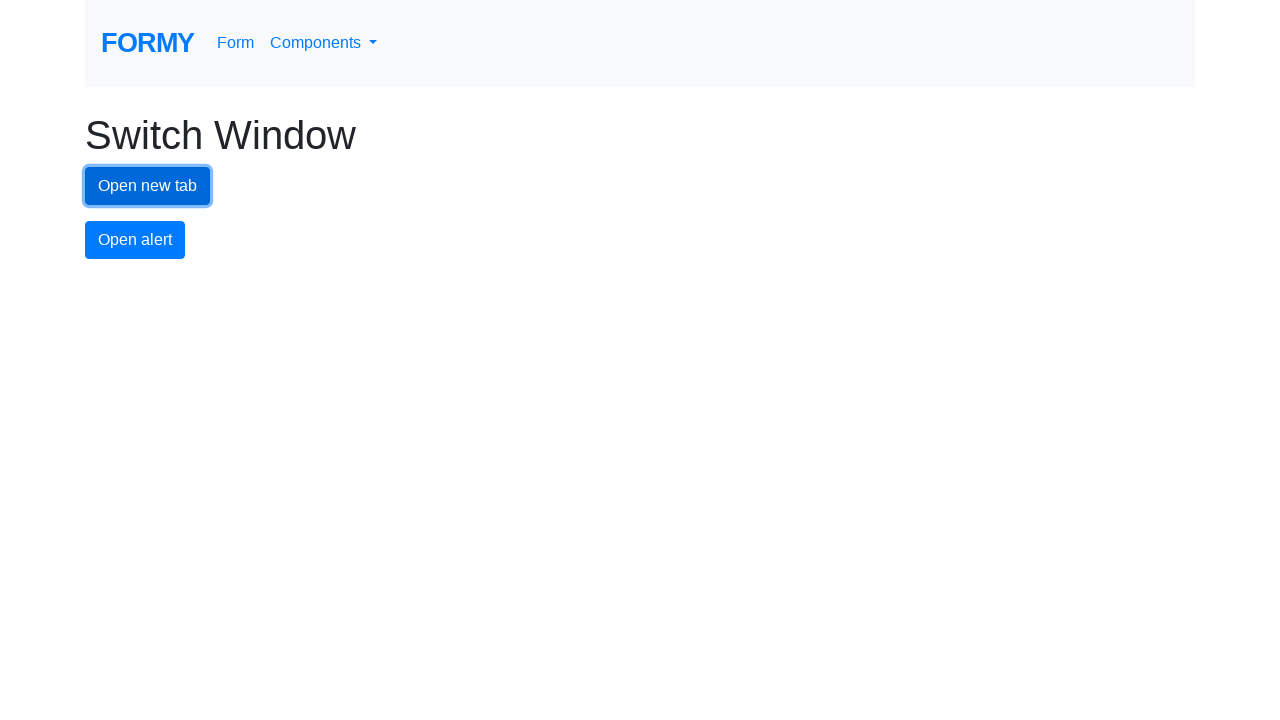

Switched focus back to original tab
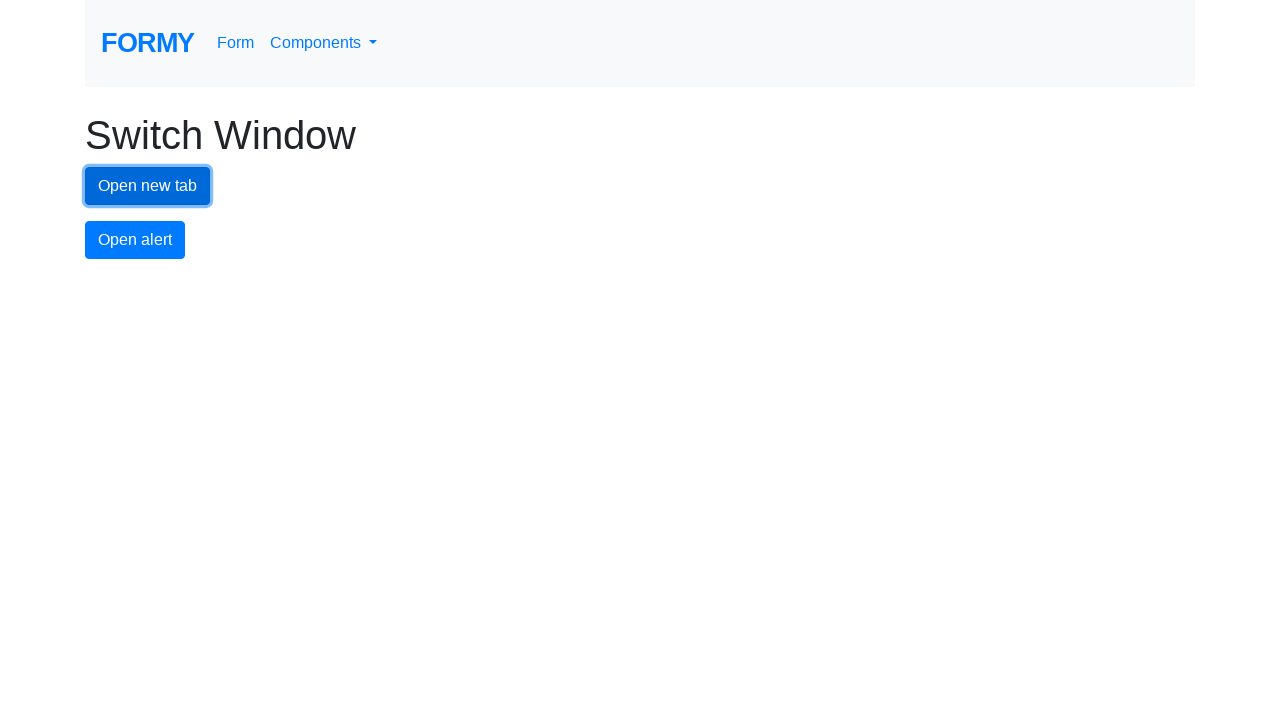

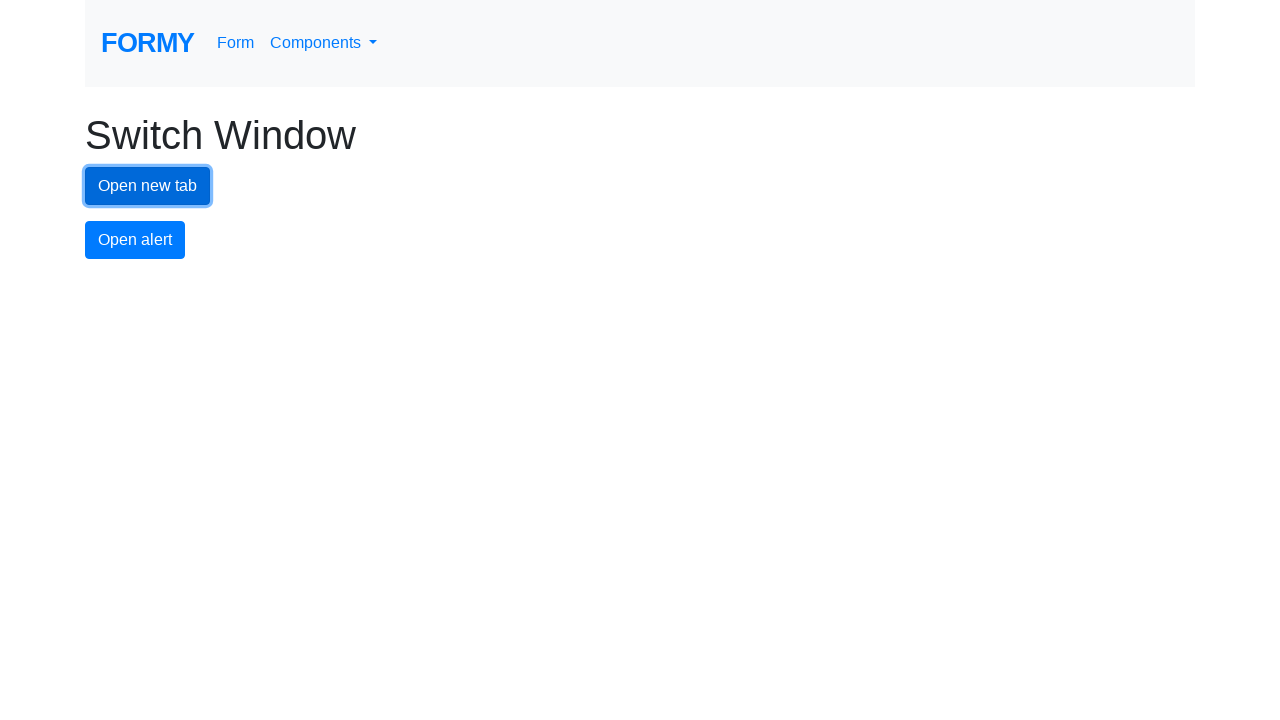